Tests drag and drop functionality using Playwright's built-in drag_to method to drag column A to column B

Starting URL: https://the-internet.herokuapp.com/drag_and_drop

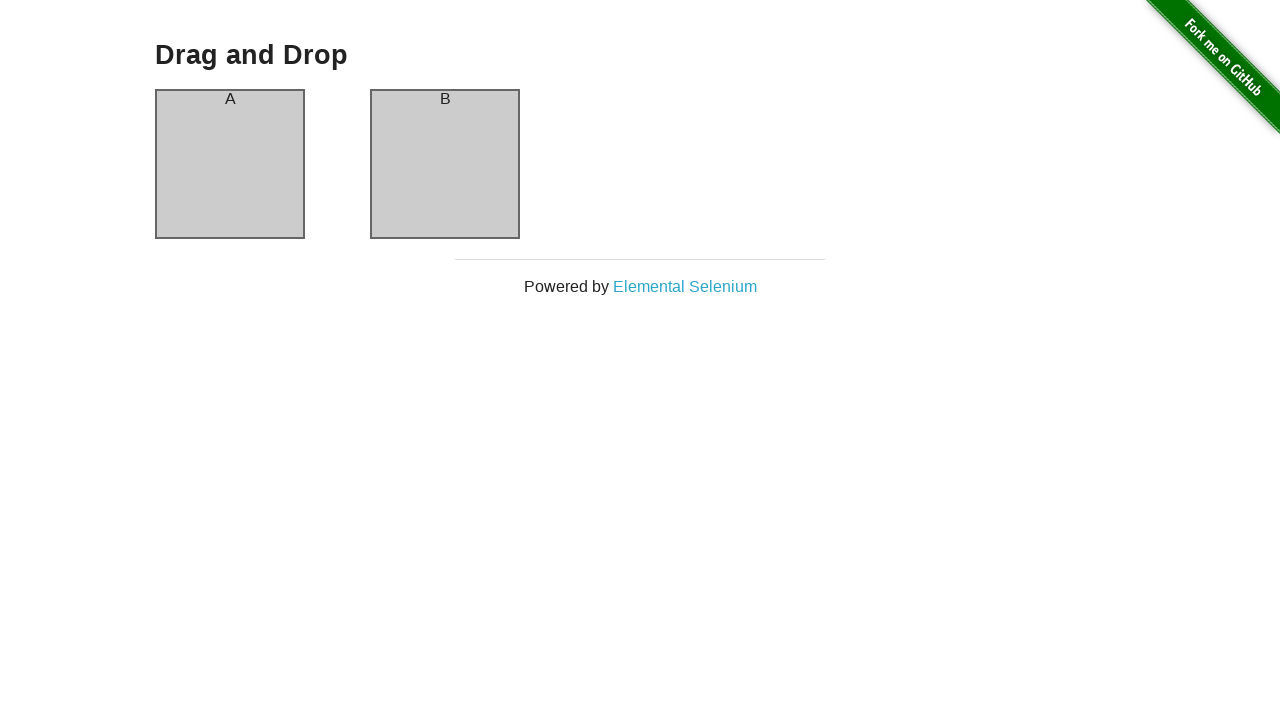

Waited for column A element to be visible
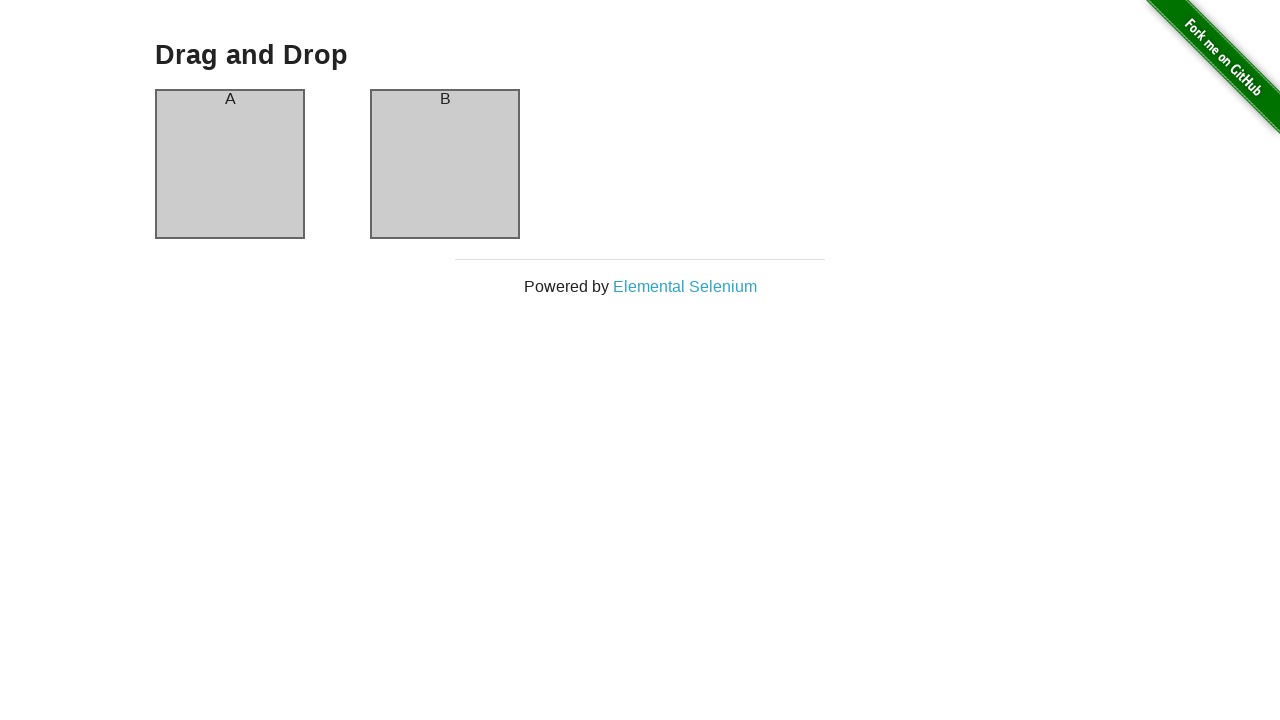

Verified column A contains text 'A'
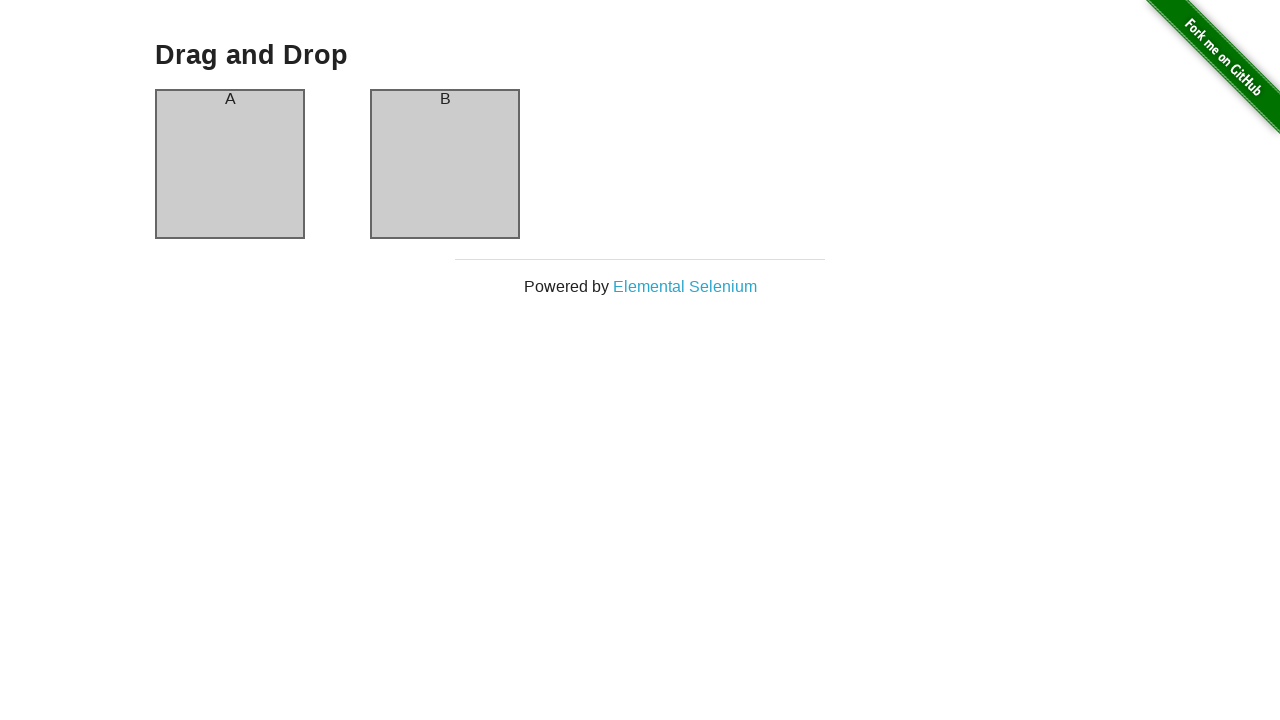

Verified column B contains text 'B'
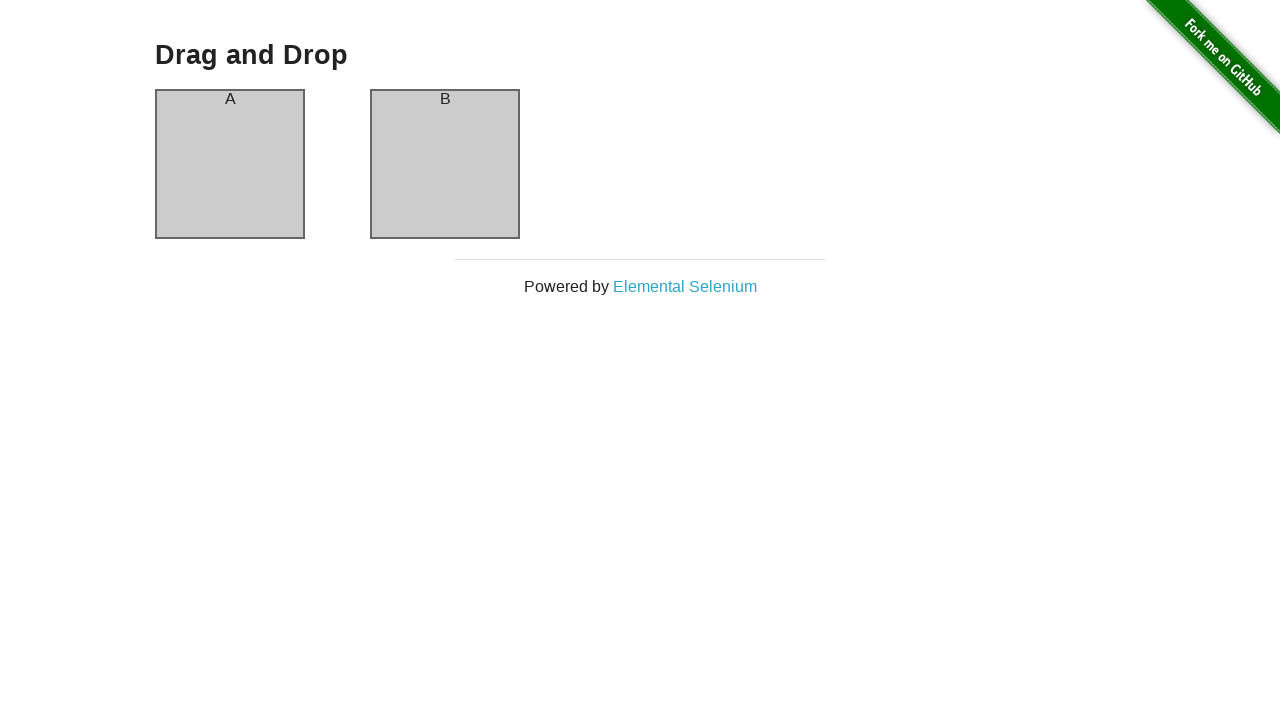

Dragged column A to column B at (445, 164)
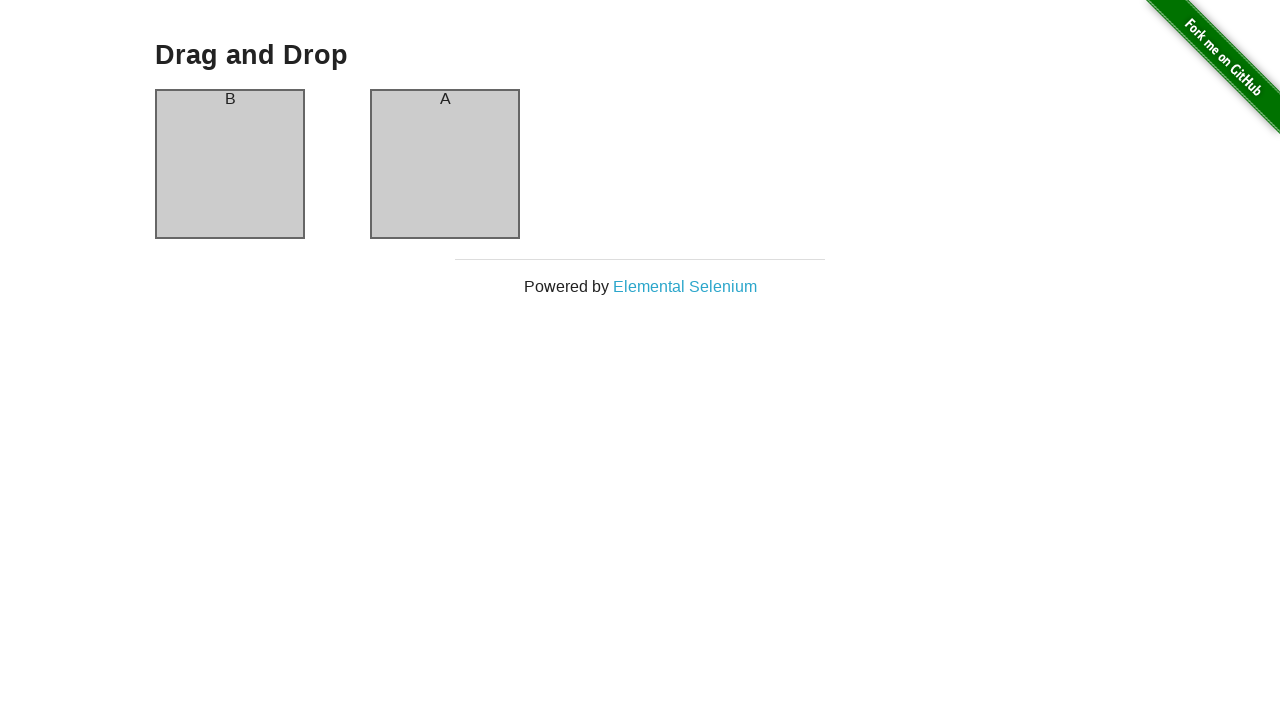

Verified column A now contains text 'B' after drag and drop
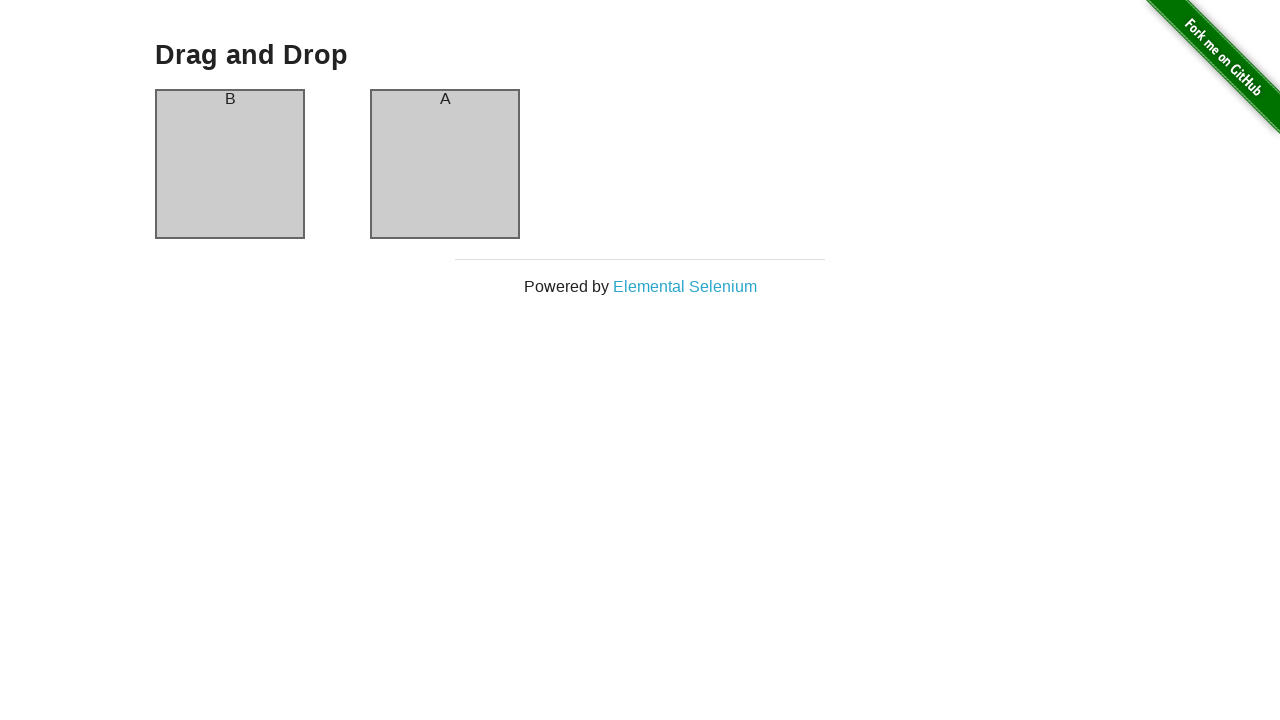

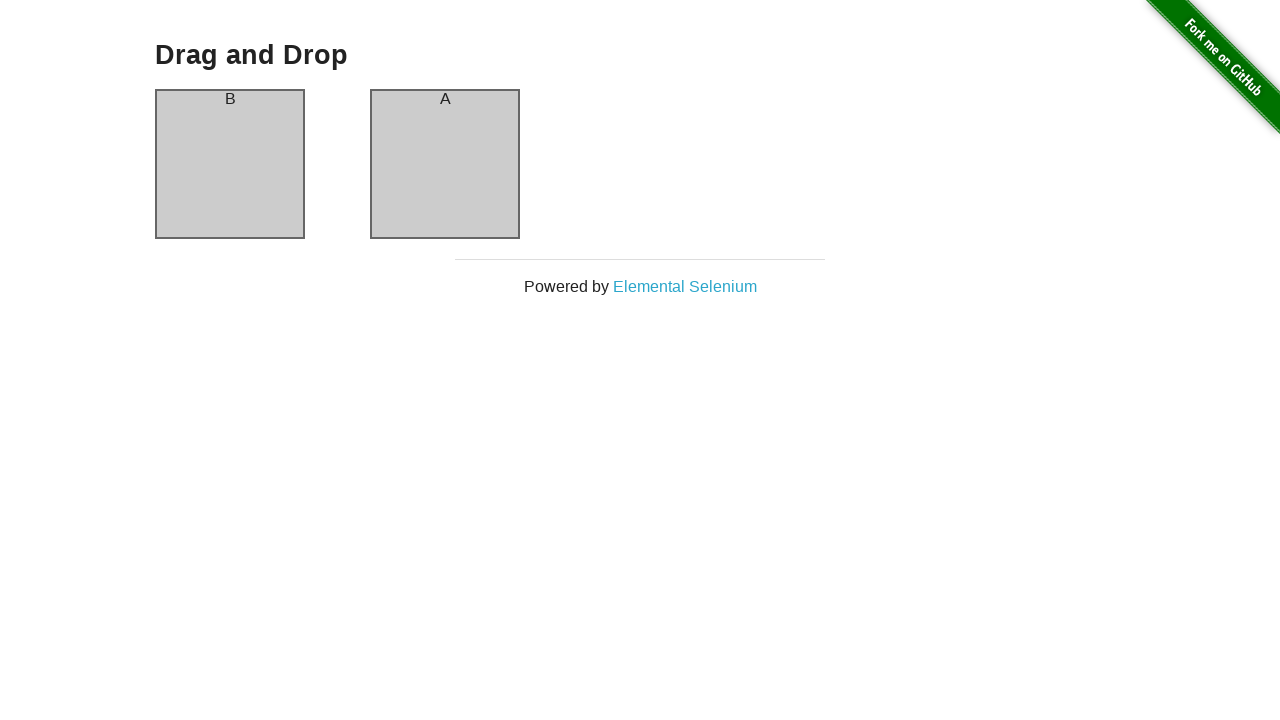